Tests browser navigation methods by navigating between Flipkart and Paytm websites, then using back and forward navigation controls

Starting URL: https://www.flipkart.com/

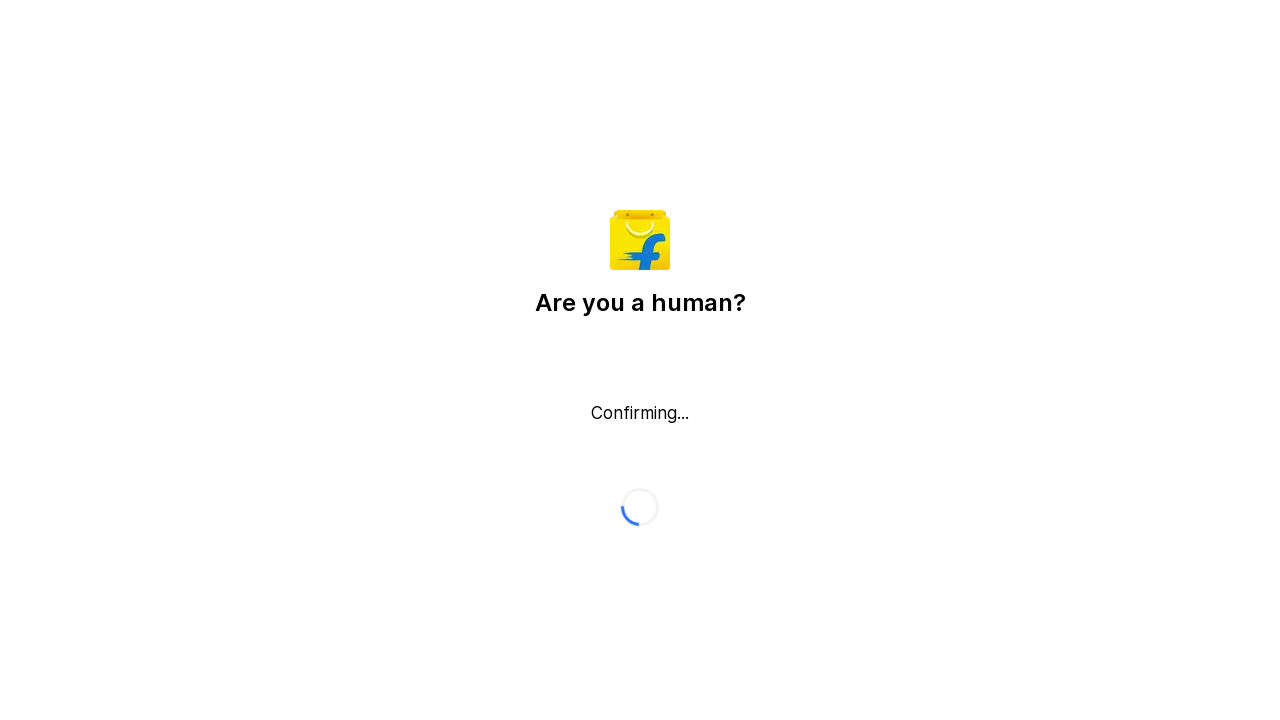

Navigated to Paytm website
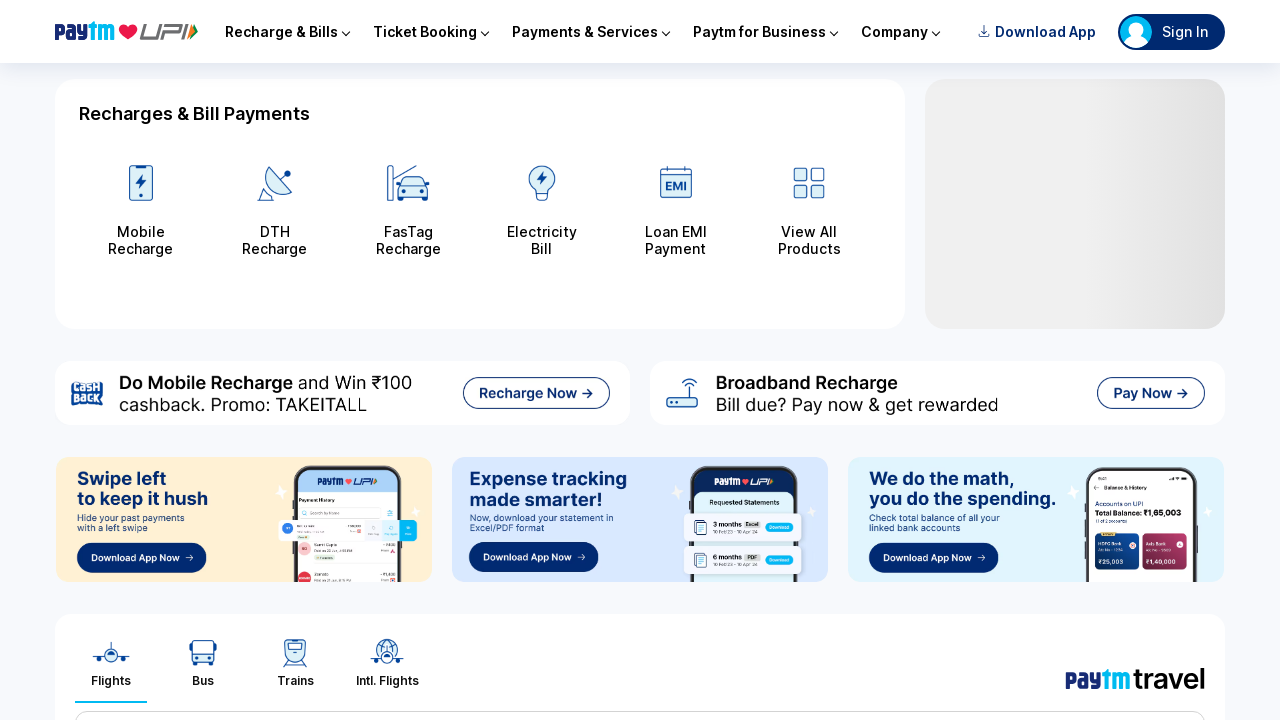

Paytm page loaded (DOM content ready)
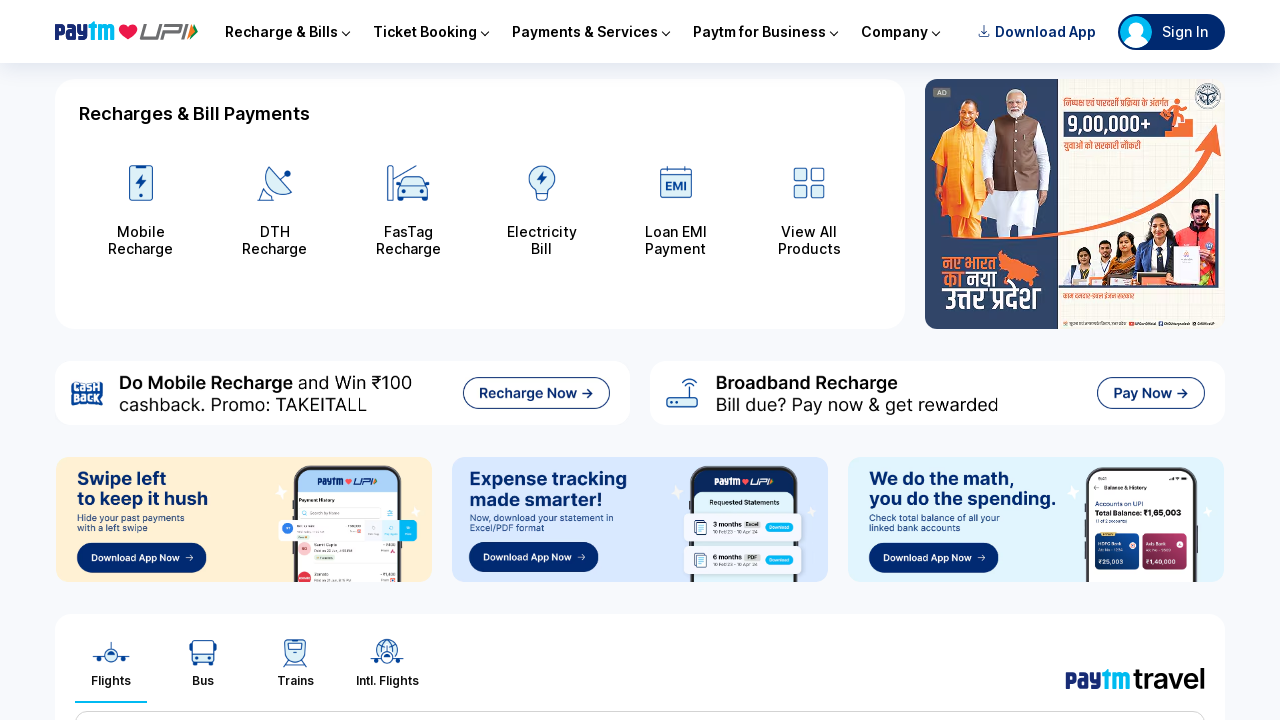

Navigated back to Flipkart using browser back button
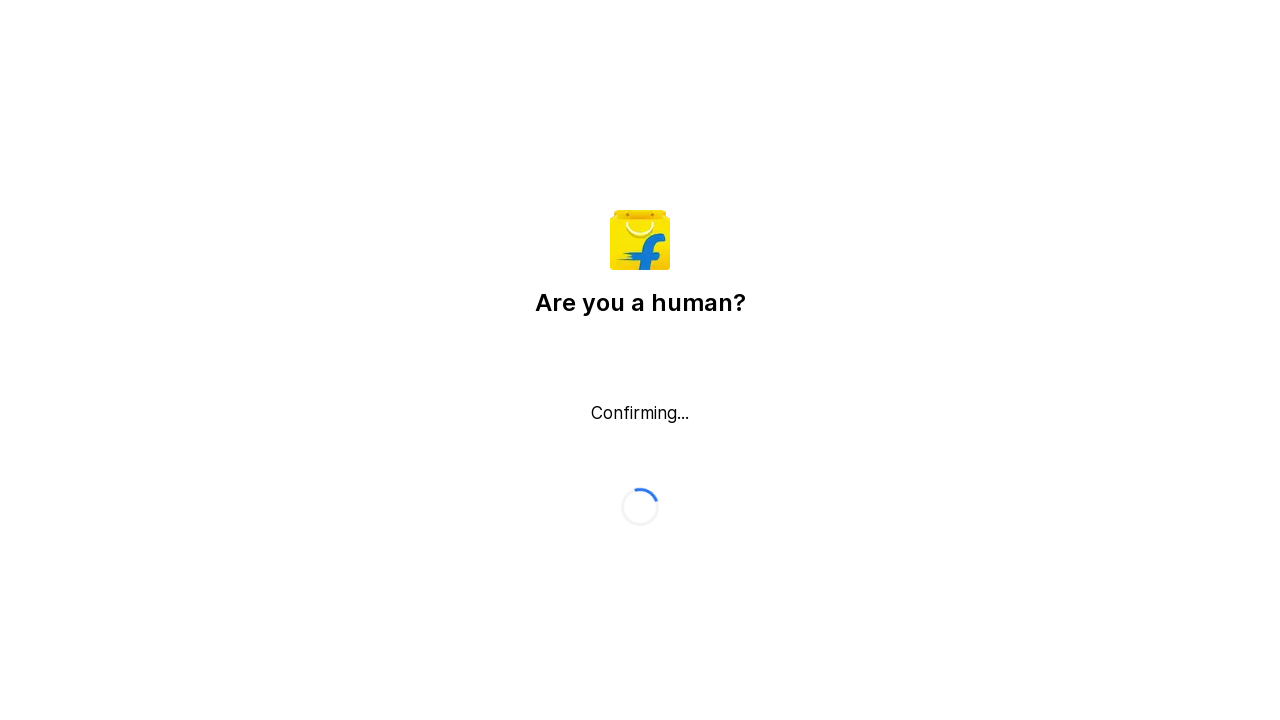

Flipkart page loaded (DOM content ready)
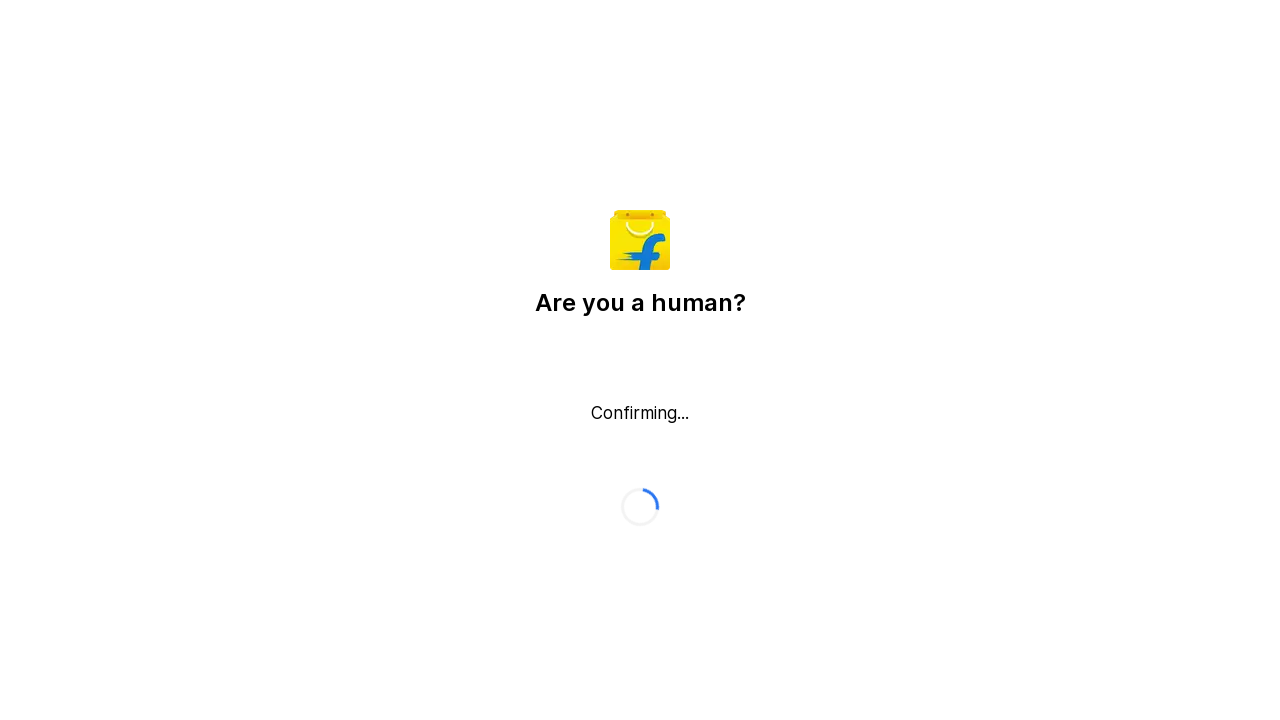

Navigated forward to Paytm using browser forward button
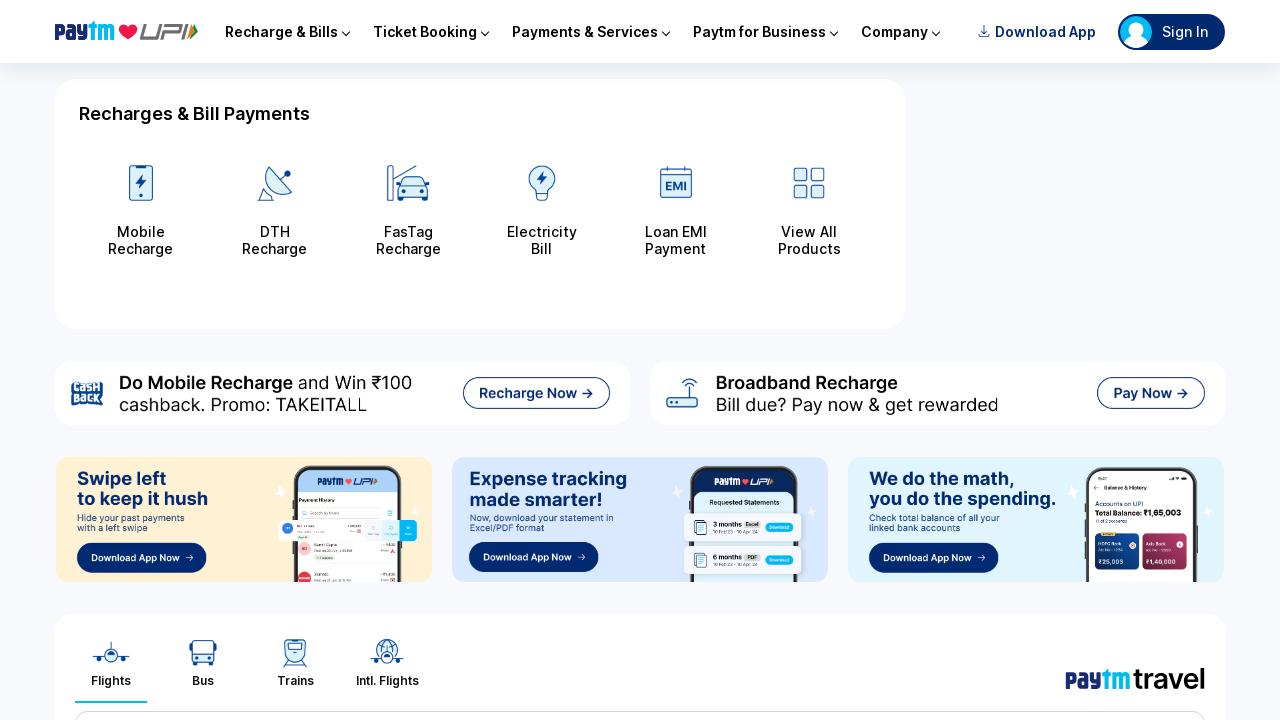

Paytm page loaded again (DOM content ready)
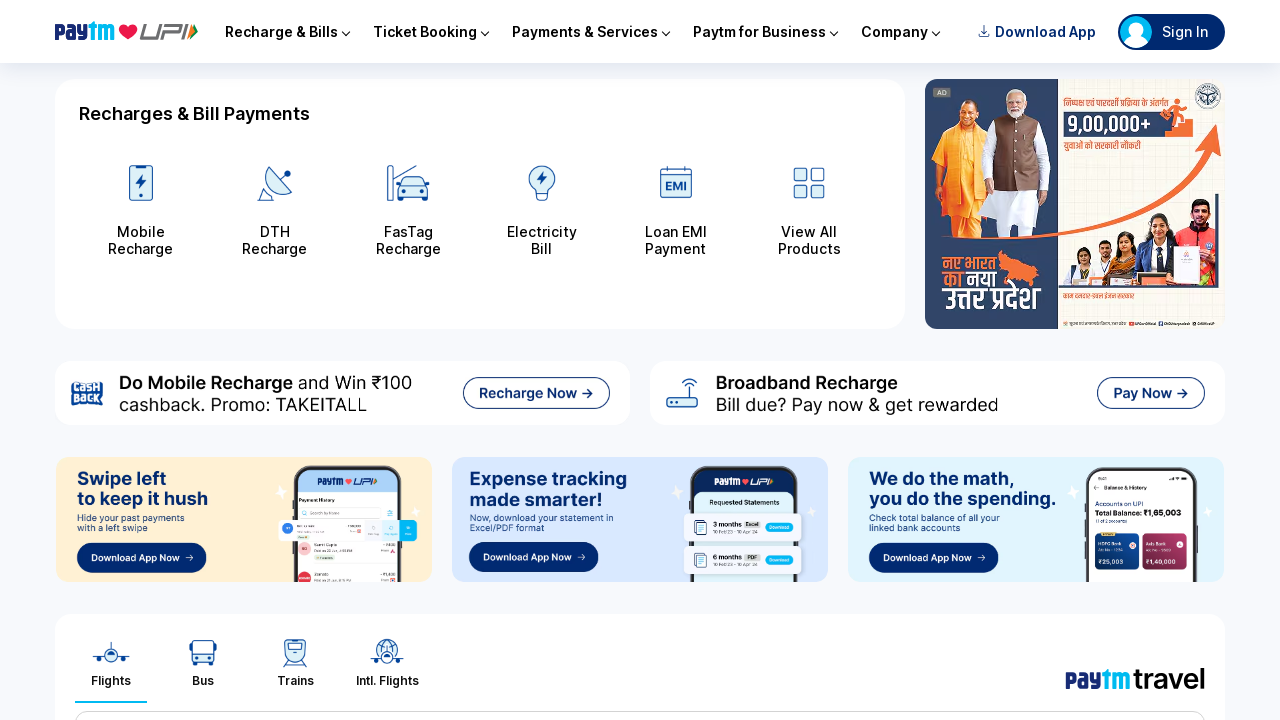

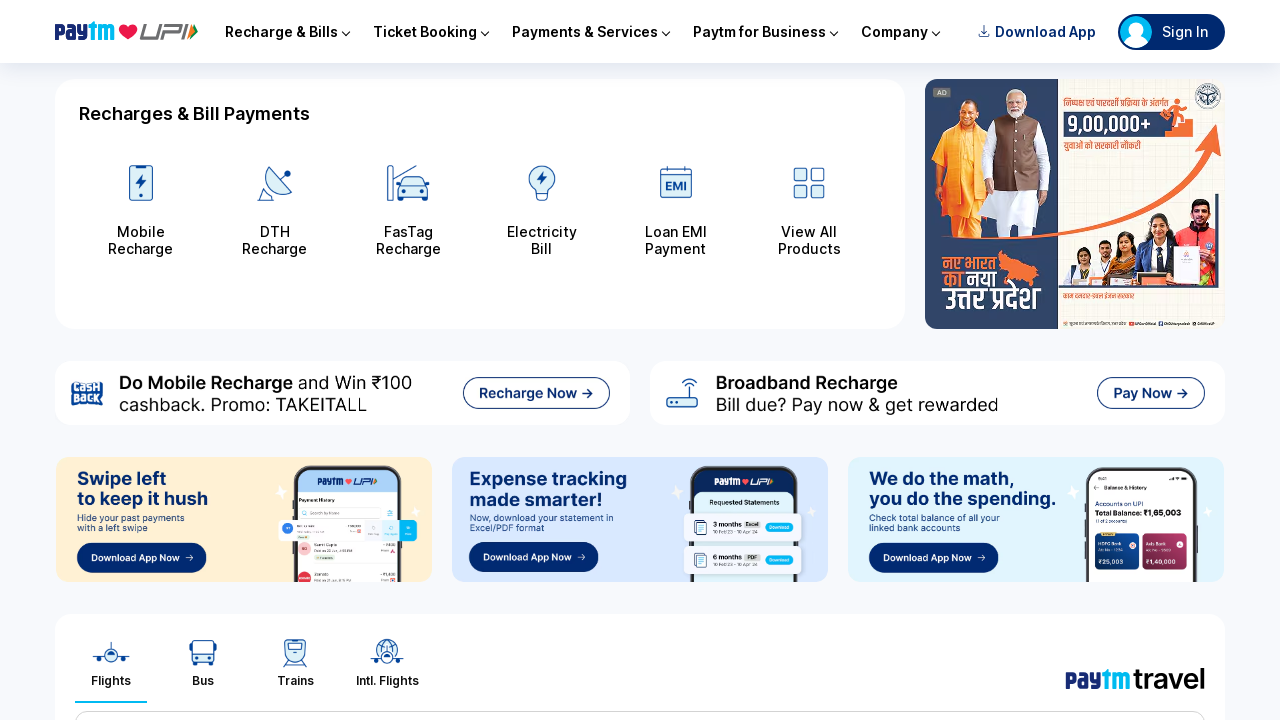